Navigates to an HTML forms tutorial page and verifies the page loaded correctly.

Starting URL: http://www.echoecho.com/htmlforms10.html

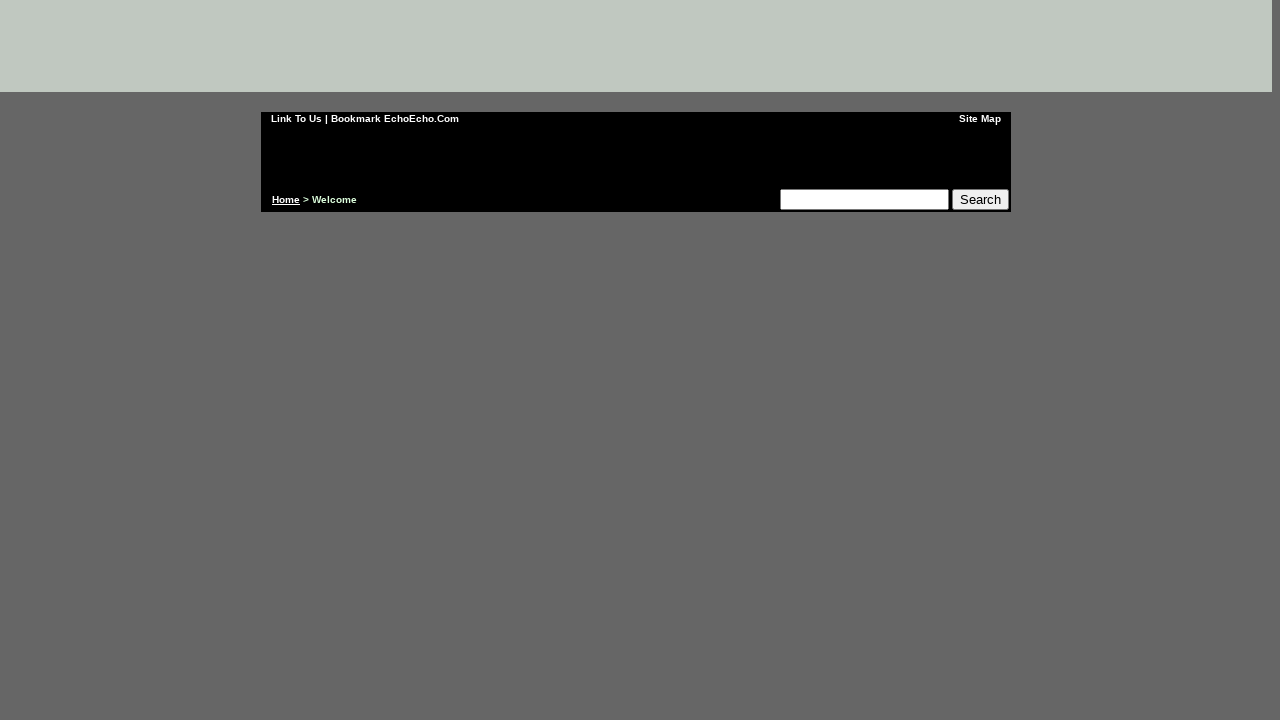

Waited for HTML forms tutorial page to load (domcontentloaded)
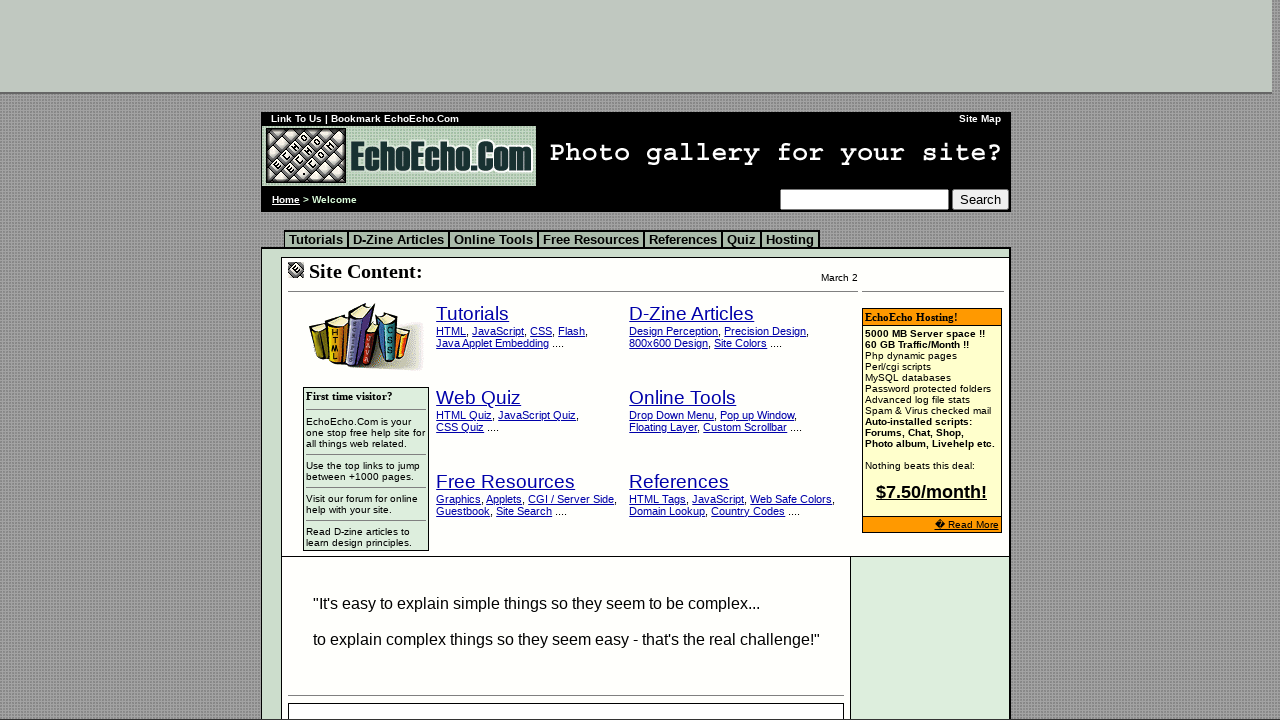

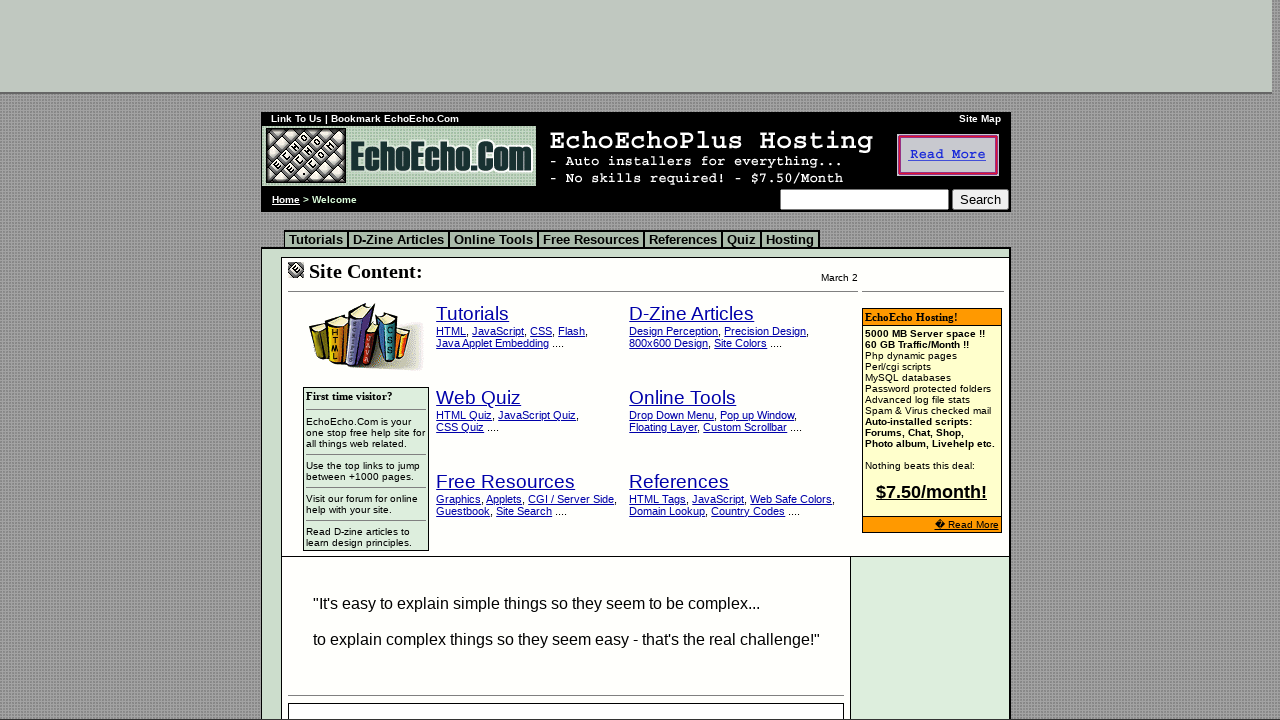